Tests browser window handling by clicking a button that opens a new window, switching to the new window to verify content, and then switching back to the original window.

Starting URL: https://demoqa.com/browser-windows

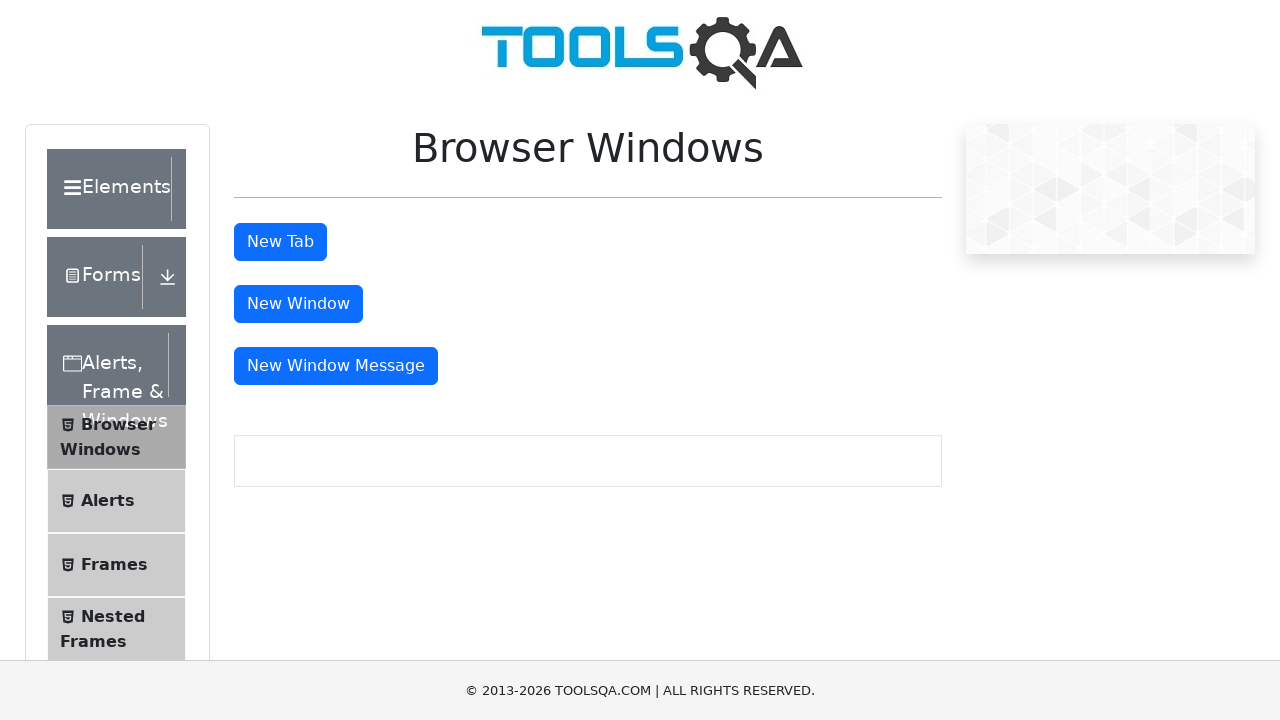

Clicked 'New Window' button to open a new browser window at (298, 304) on button#windowButton
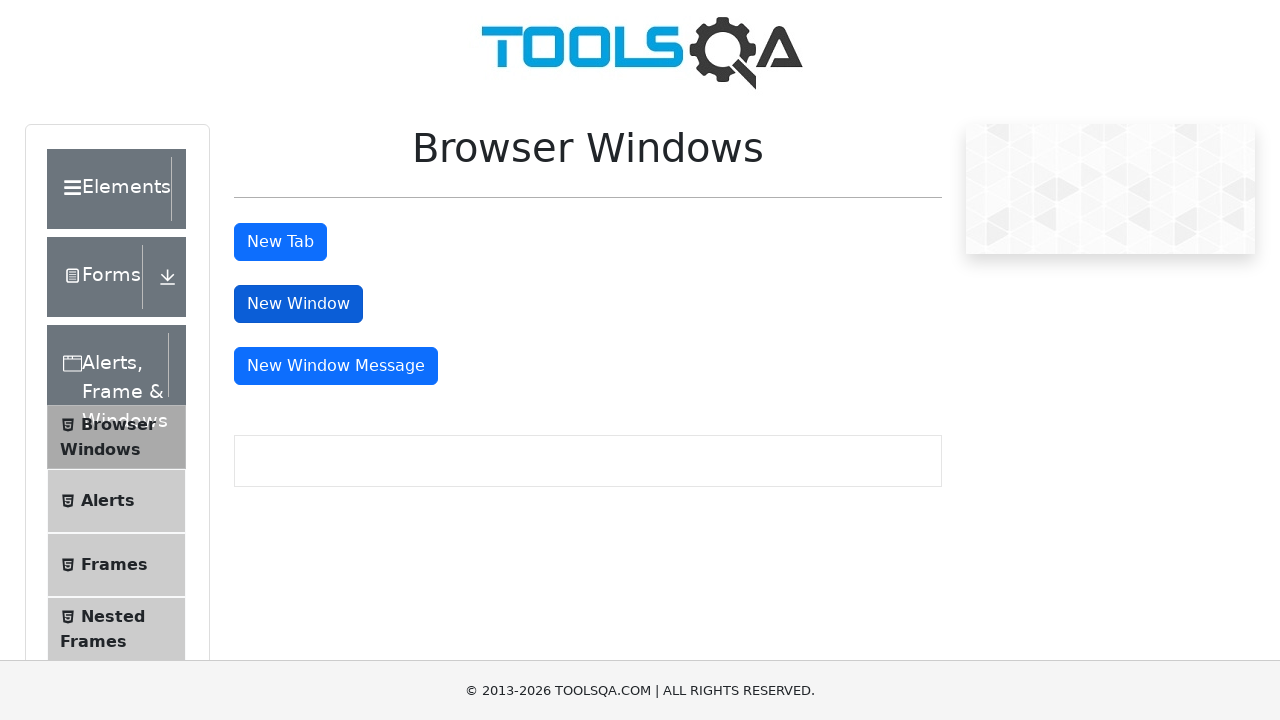

Waited 1000ms for new window to open
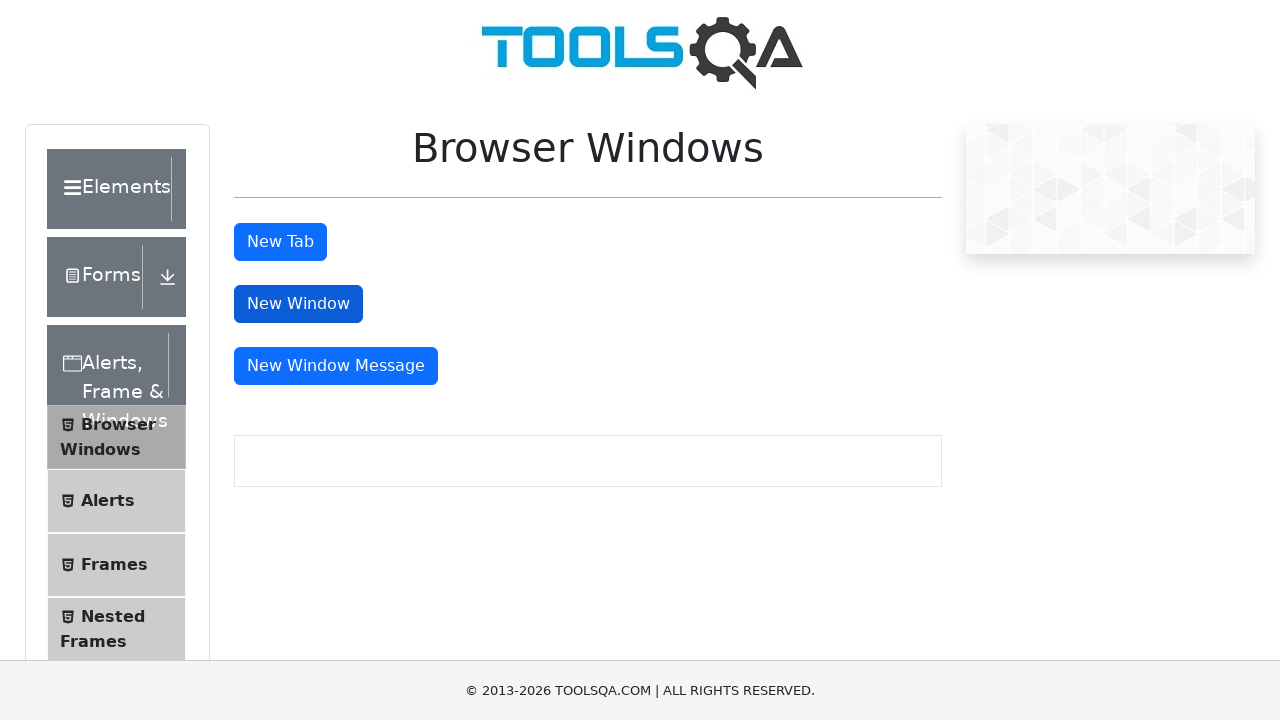

Retrieved all open pages from context
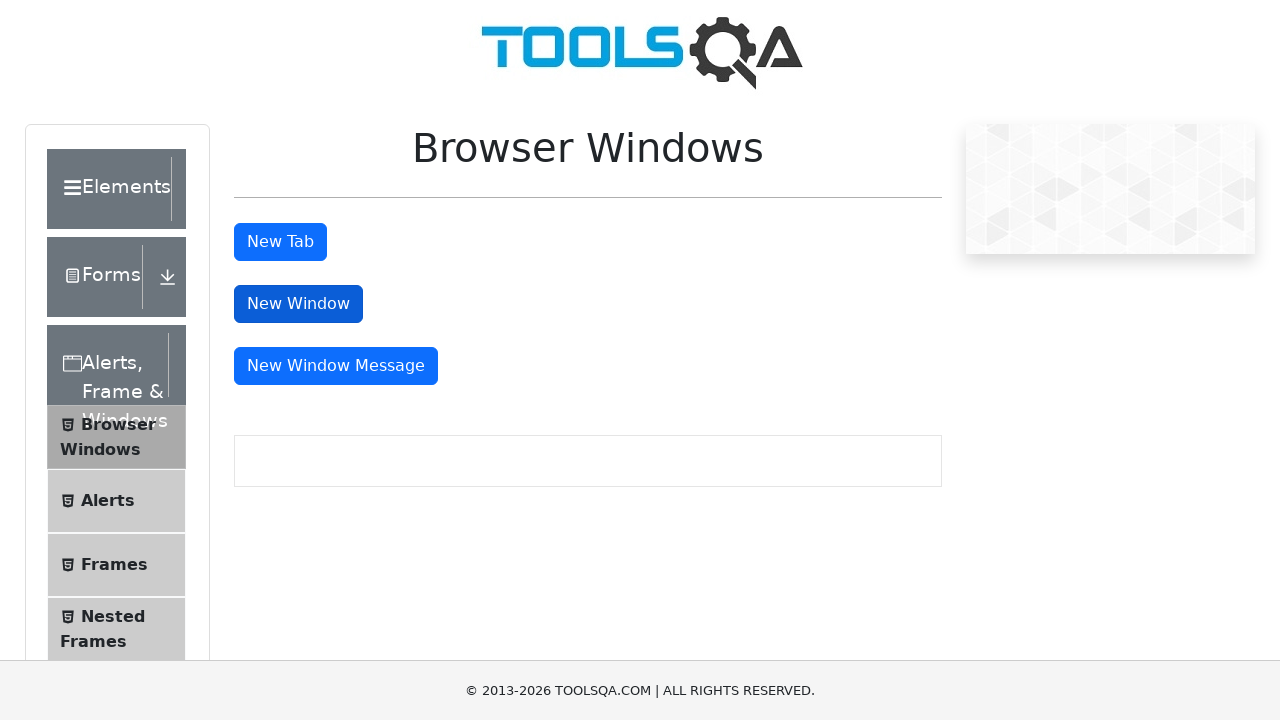

Verified that exactly 2 browser windows are open
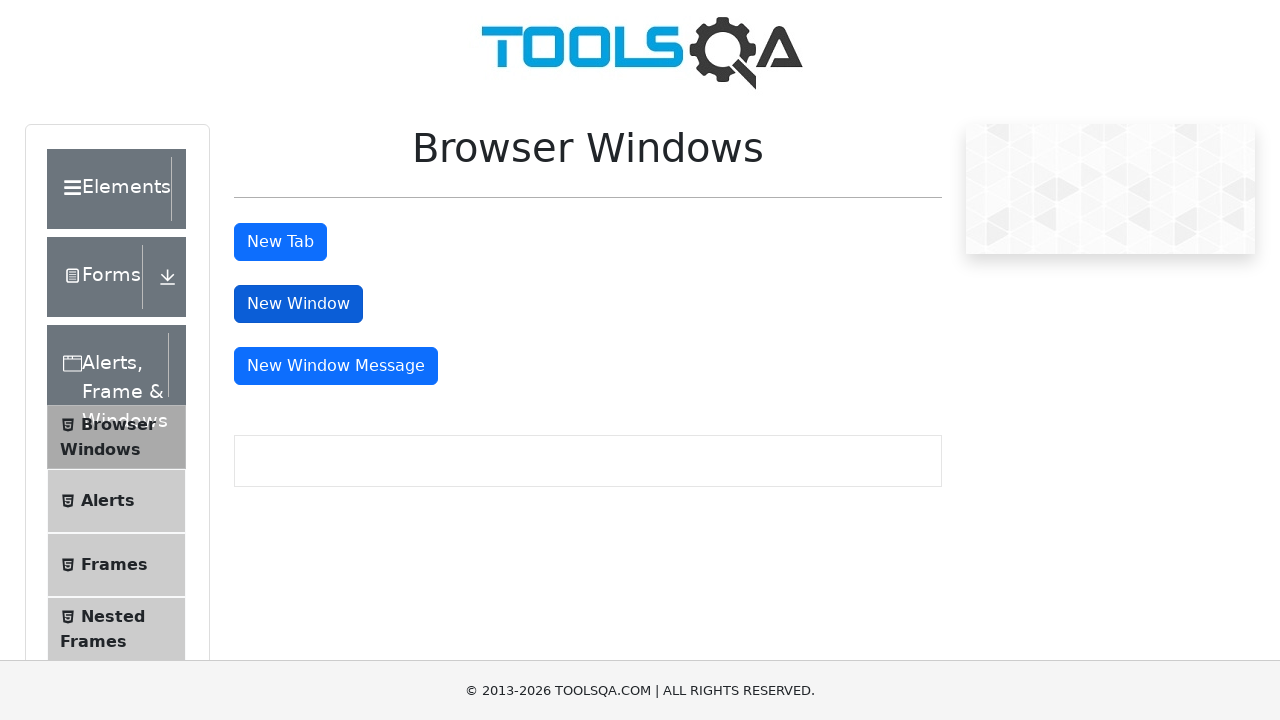

Obtained reference to the newly opened window (second page)
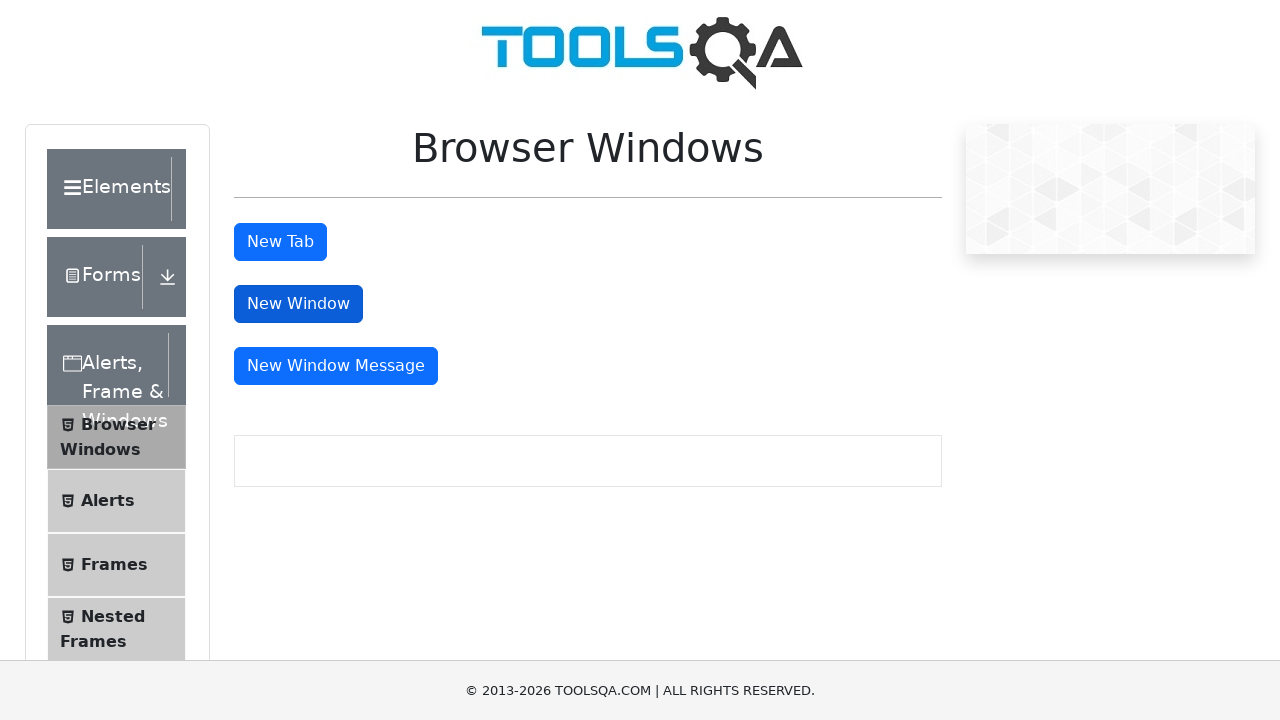

Waited for heading element to load in new window
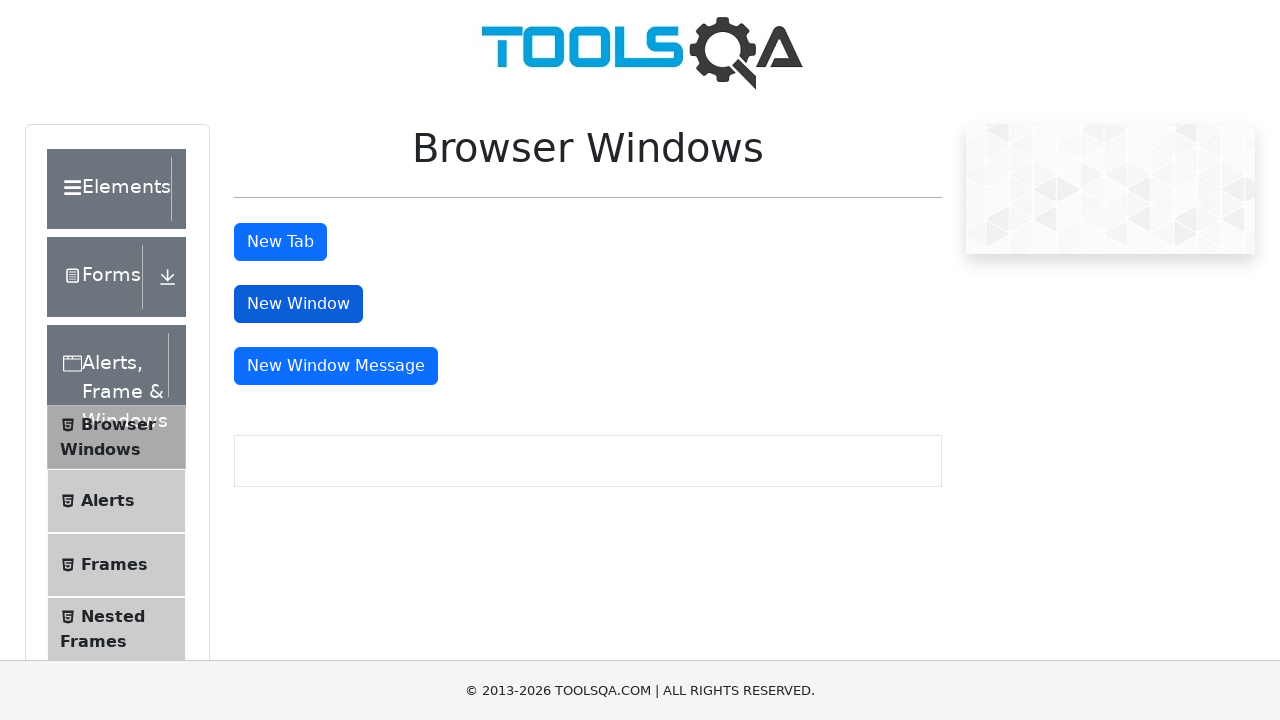

Retrieved heading text from new window: 'This is a sample page'
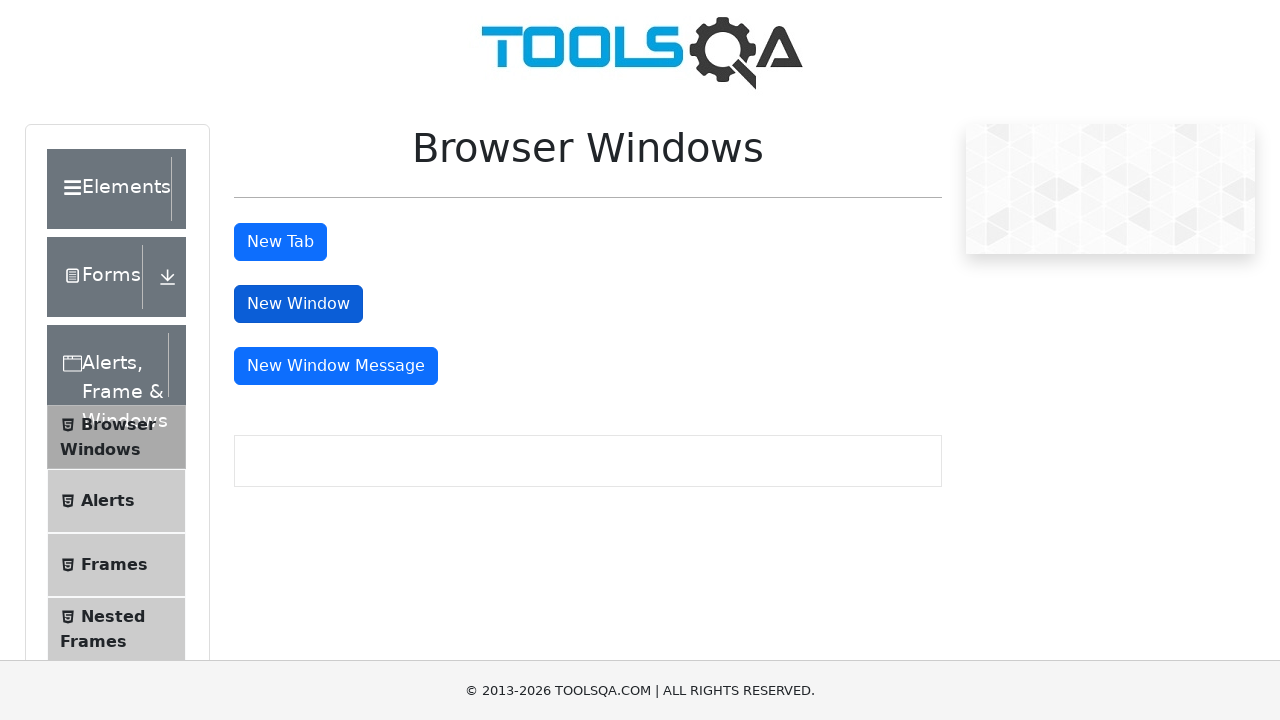

Brought original window to front
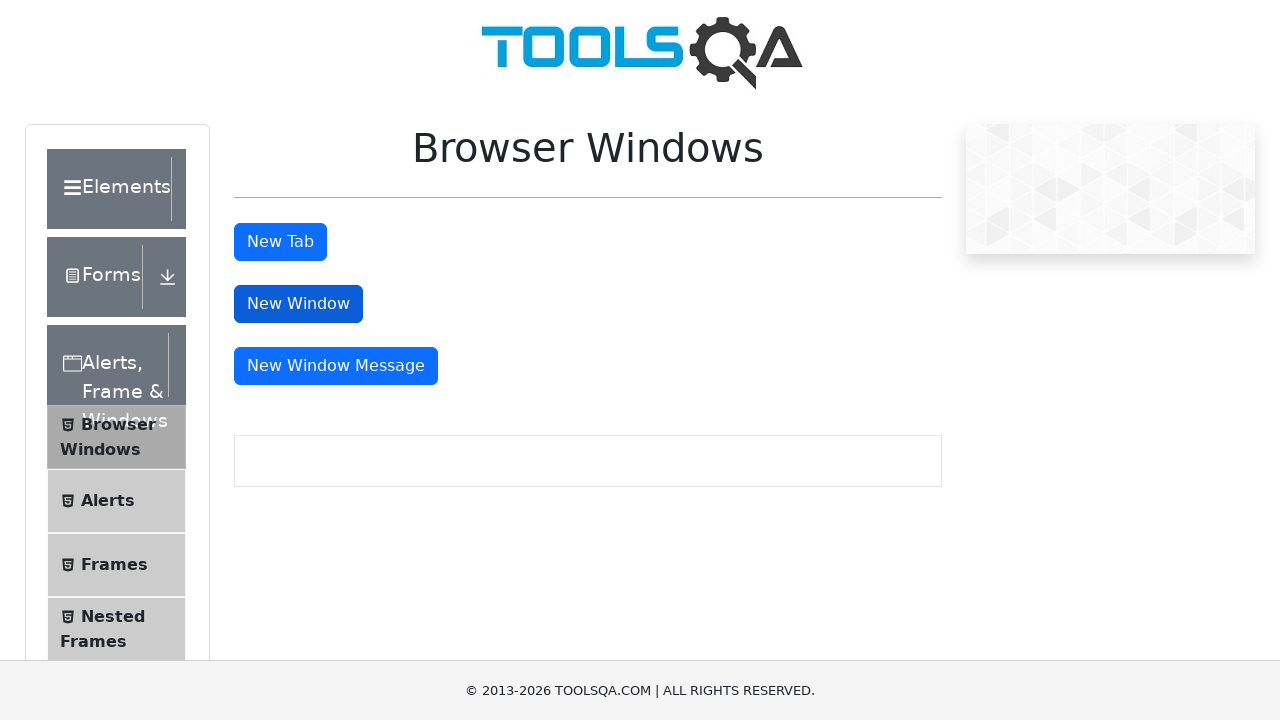

Verified that original window content is present
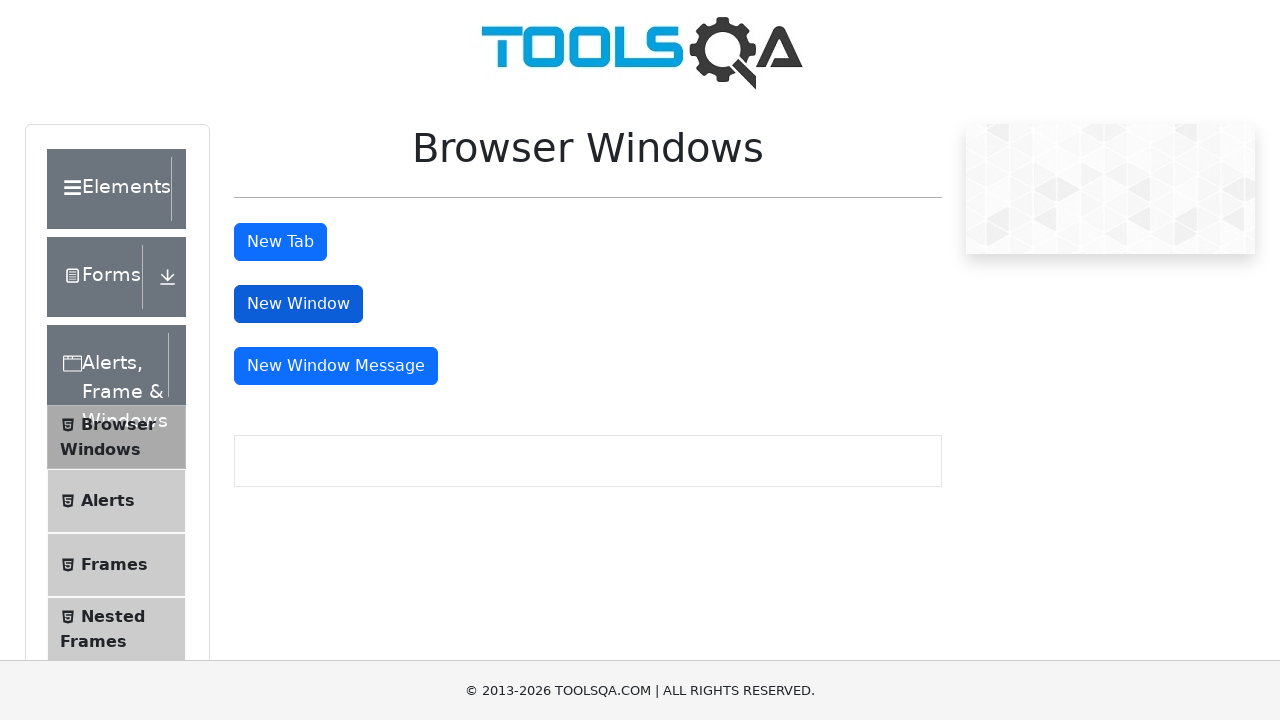

Closed the newly opened browser window
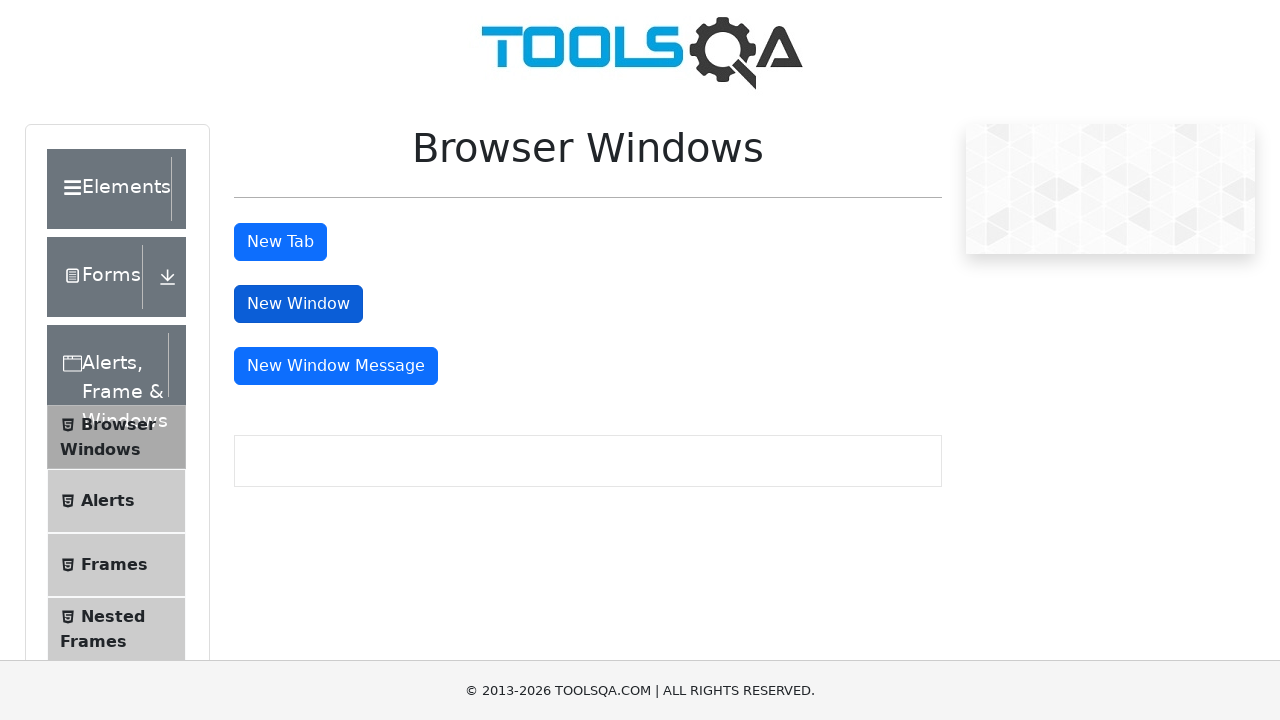

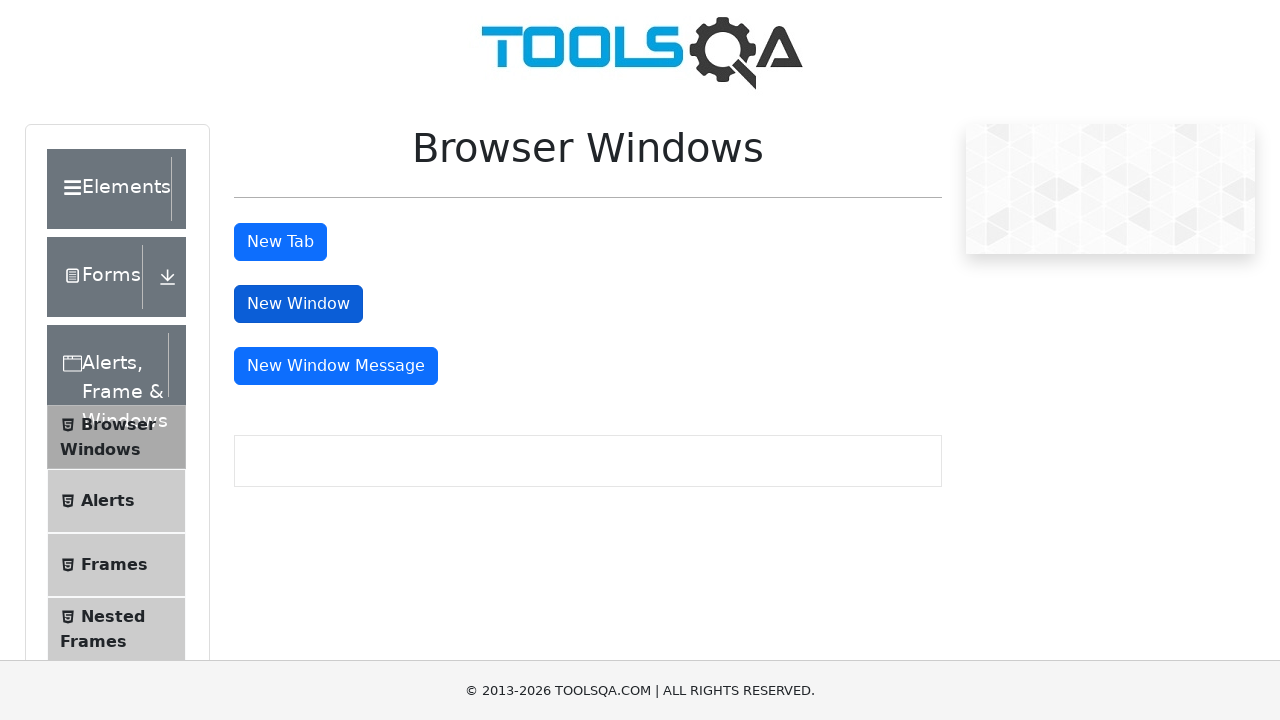